Tests date picker functionality by selecting a specific date (March 9, 1997) using dropdown selectors for month and year, then clicking the day

Starting URL: https://demoqa.com/date-picker

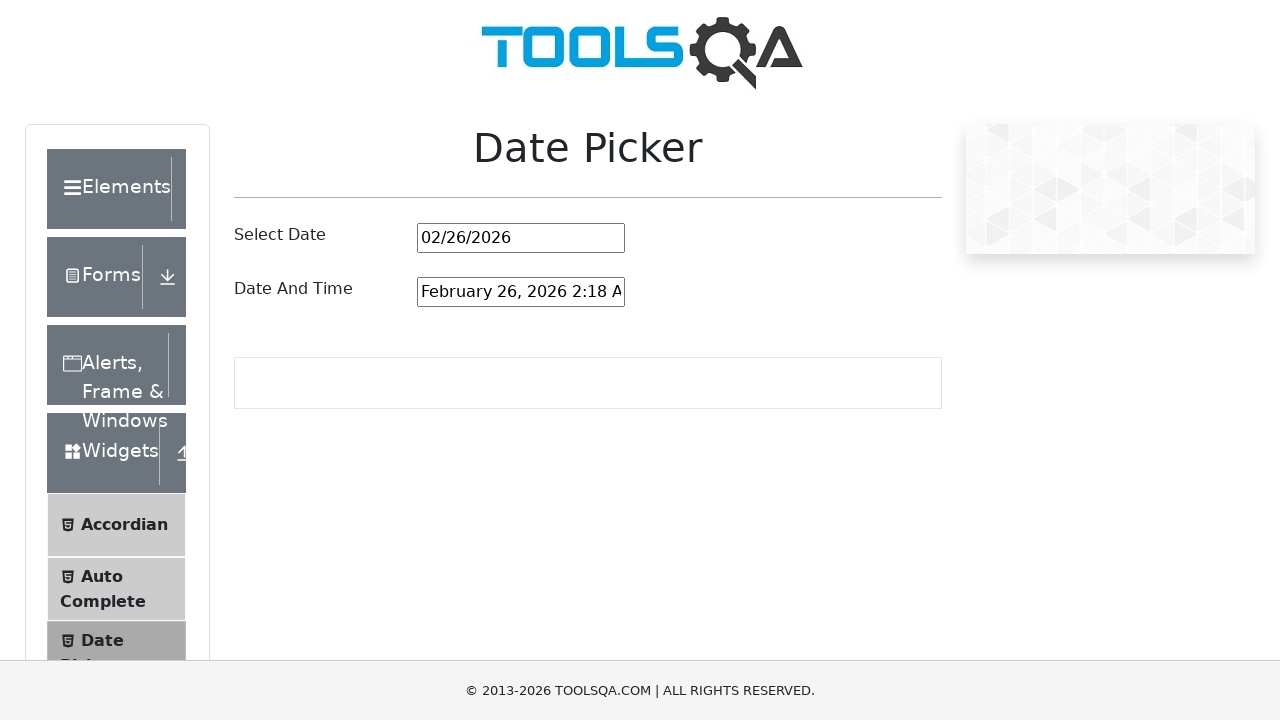

Clicked on date picker input to open calendar at (521, 238) on #datePickerMonthYearInput
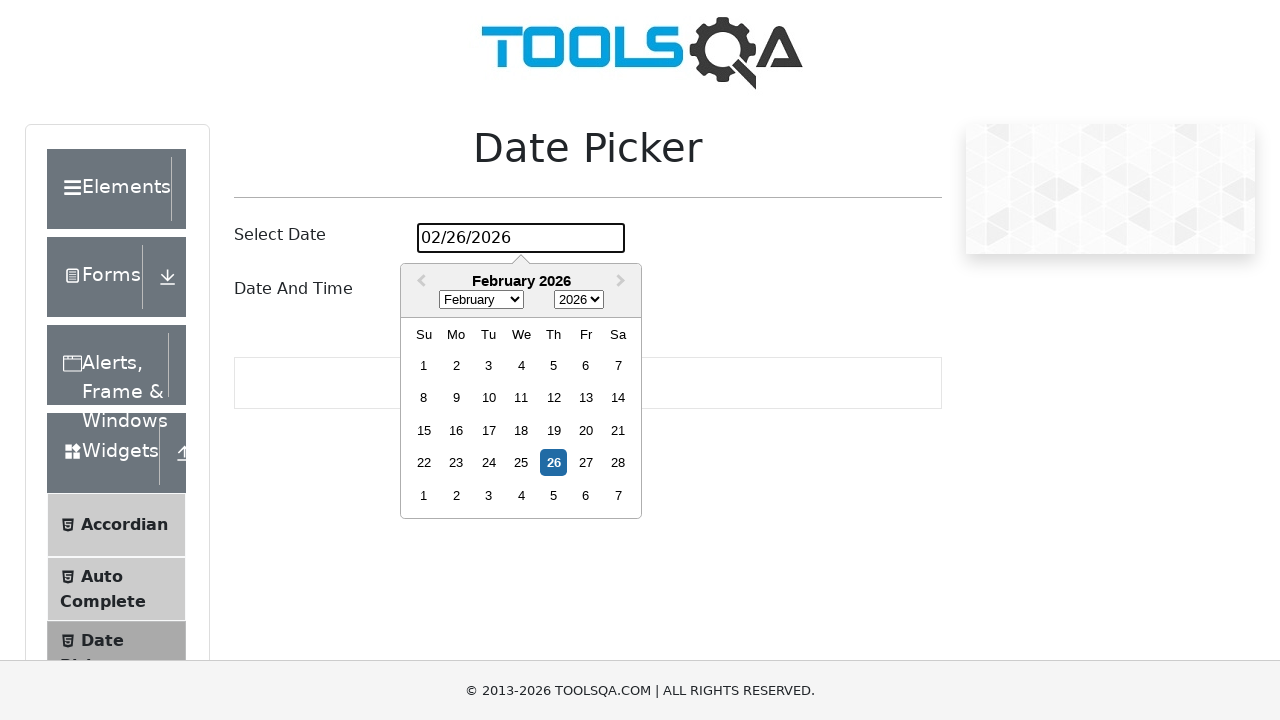

Selected March from month dropdown on .react-datepicker__month-select
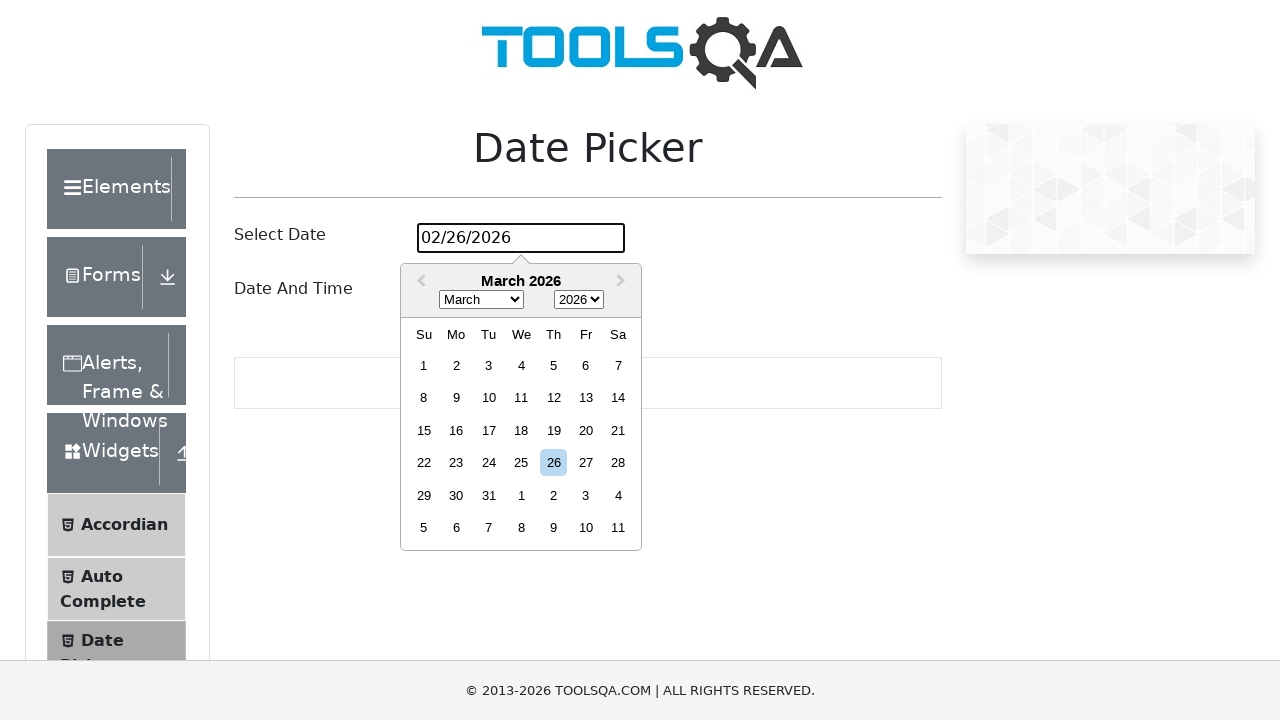

Selected 1997 from year dropdown on .react-datepicker__year-select
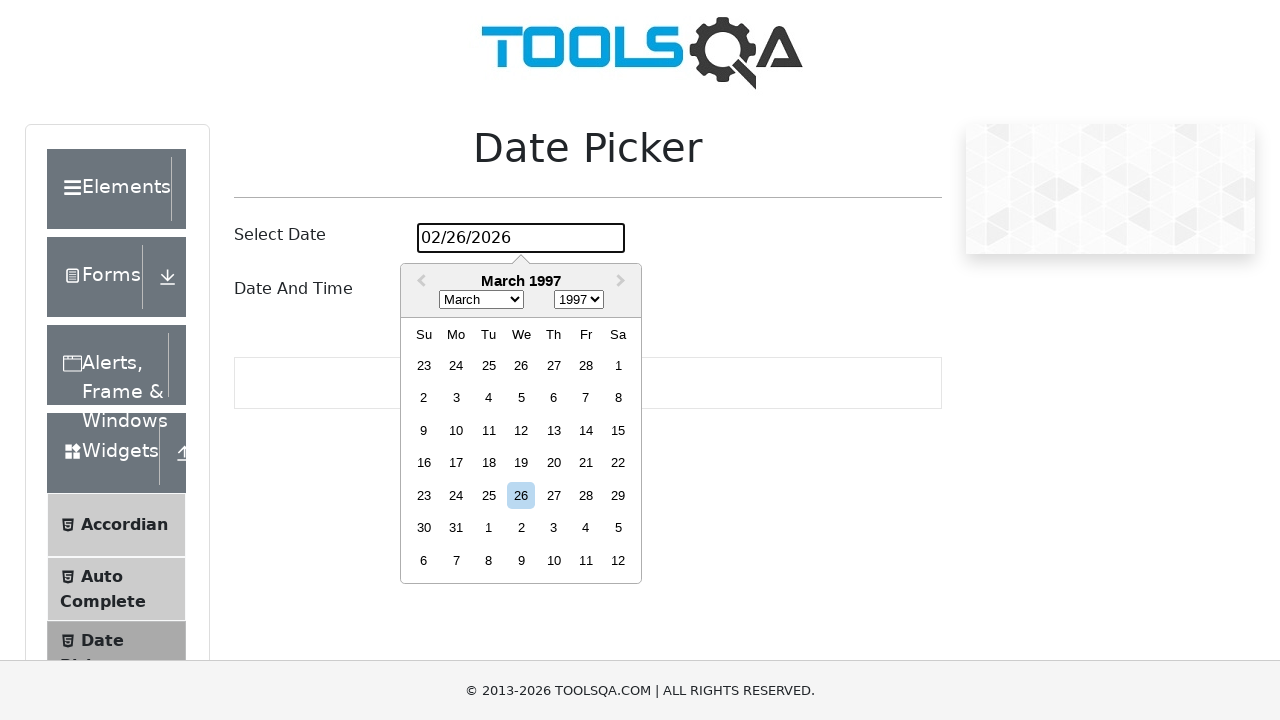

Clicked on day 9 to complete date selection (March 9, 1997) at (424, 430) on .react-datepicker__day:has-text('9'):not(.react-datepicker__day--outside-month)
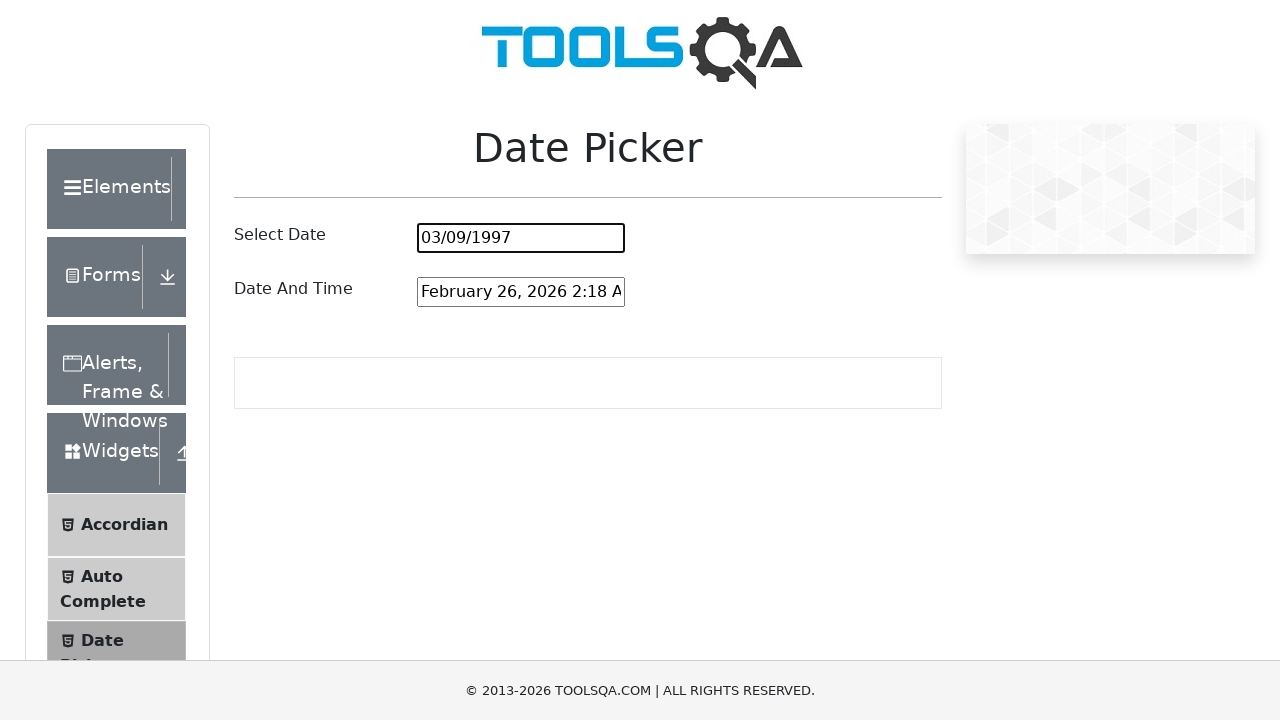

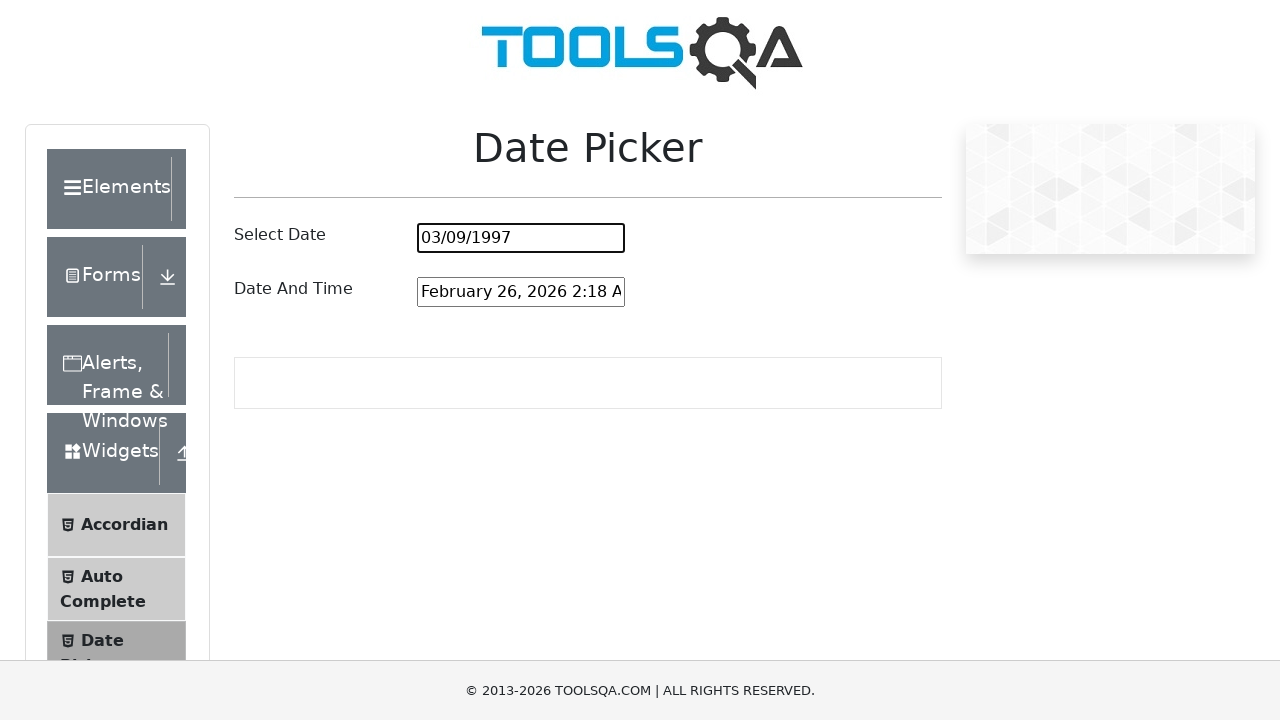